Tests dropdown selection by selecting options by index from a select element

Starting URL: https://rahulshettyacademy.com/AutomationPractice/

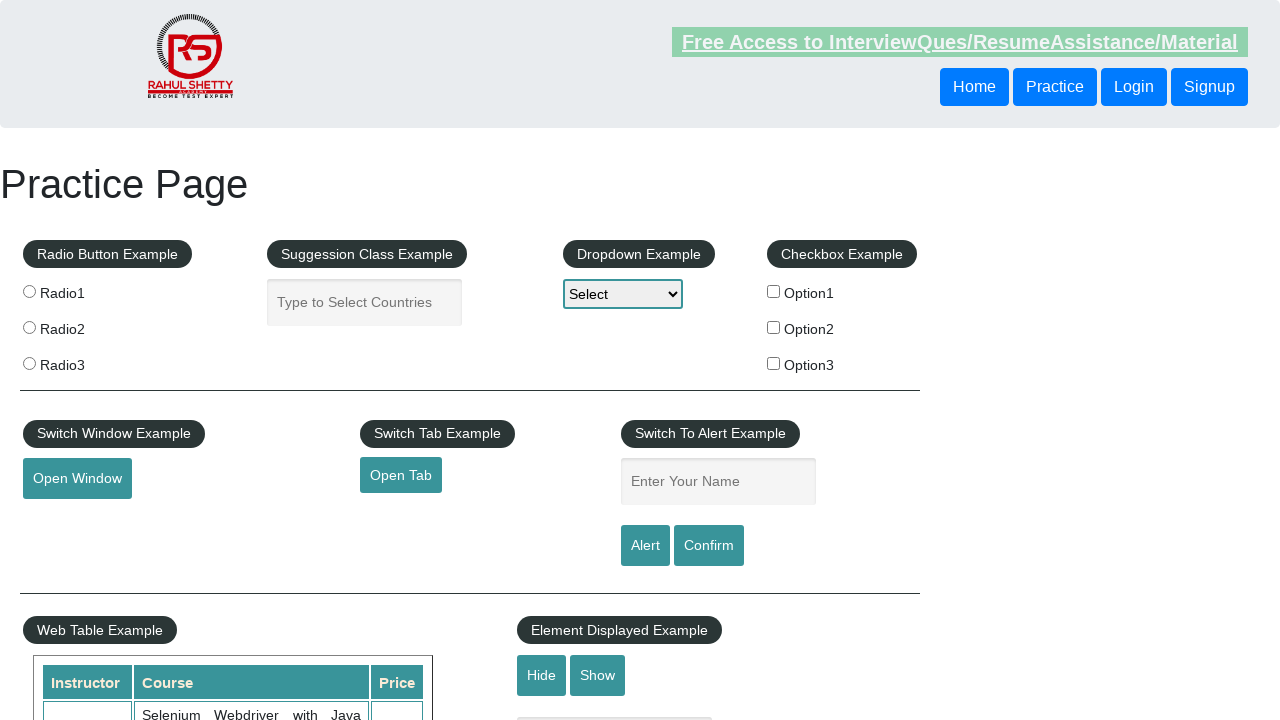

Selected first option (index 1) from dropdown element on #dropdown-class-example
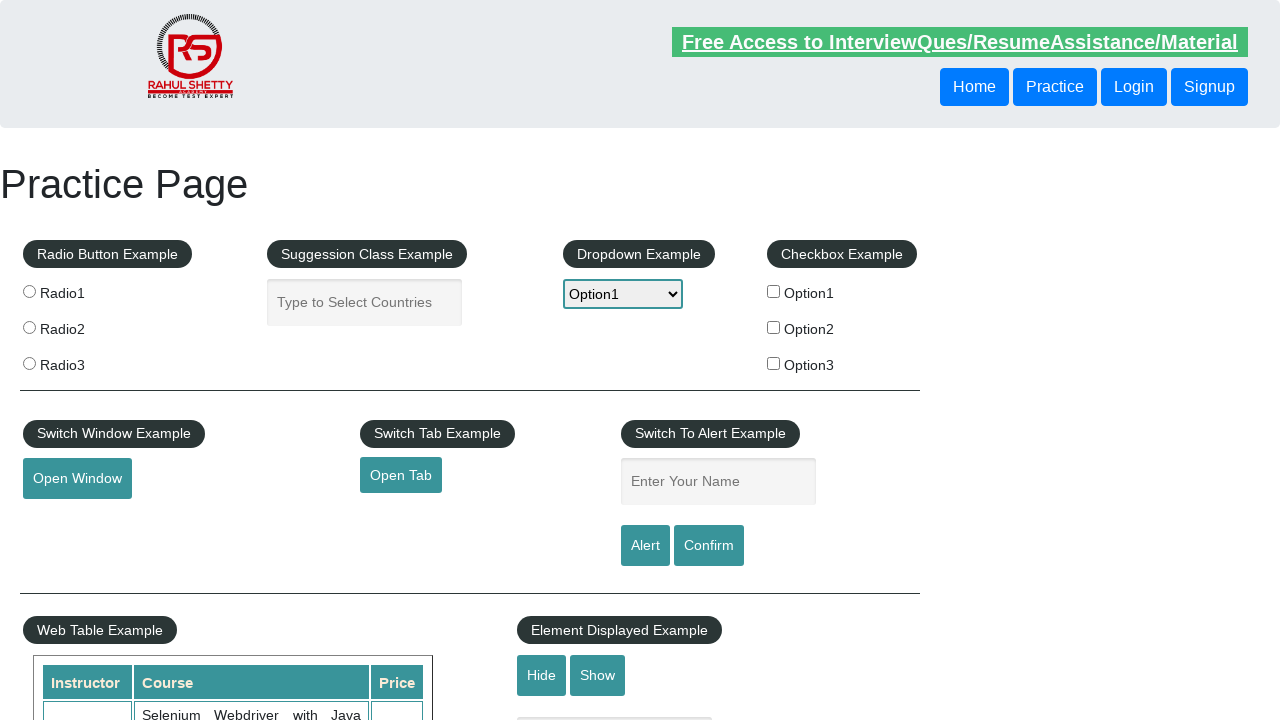

Selected second option (index 2) from dropdown element on #dropdown-class-example
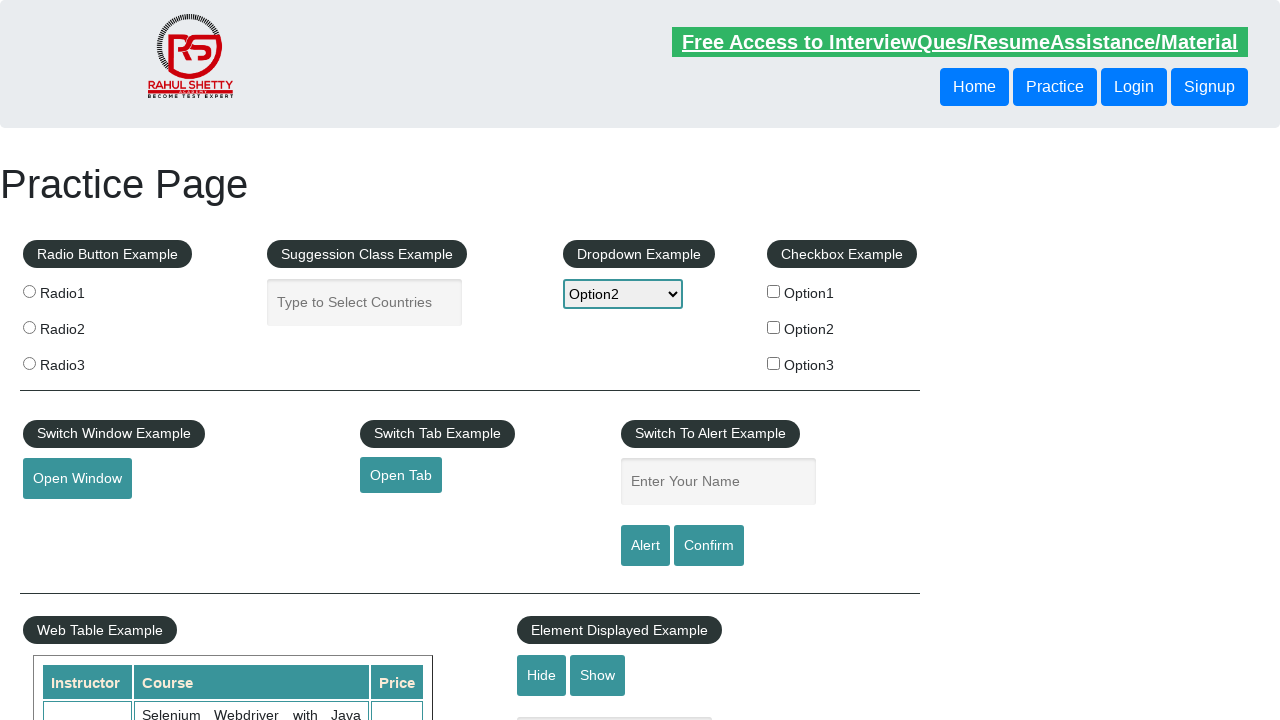

Selected third option (index 3) from dropdown element on #dropdown-class-example
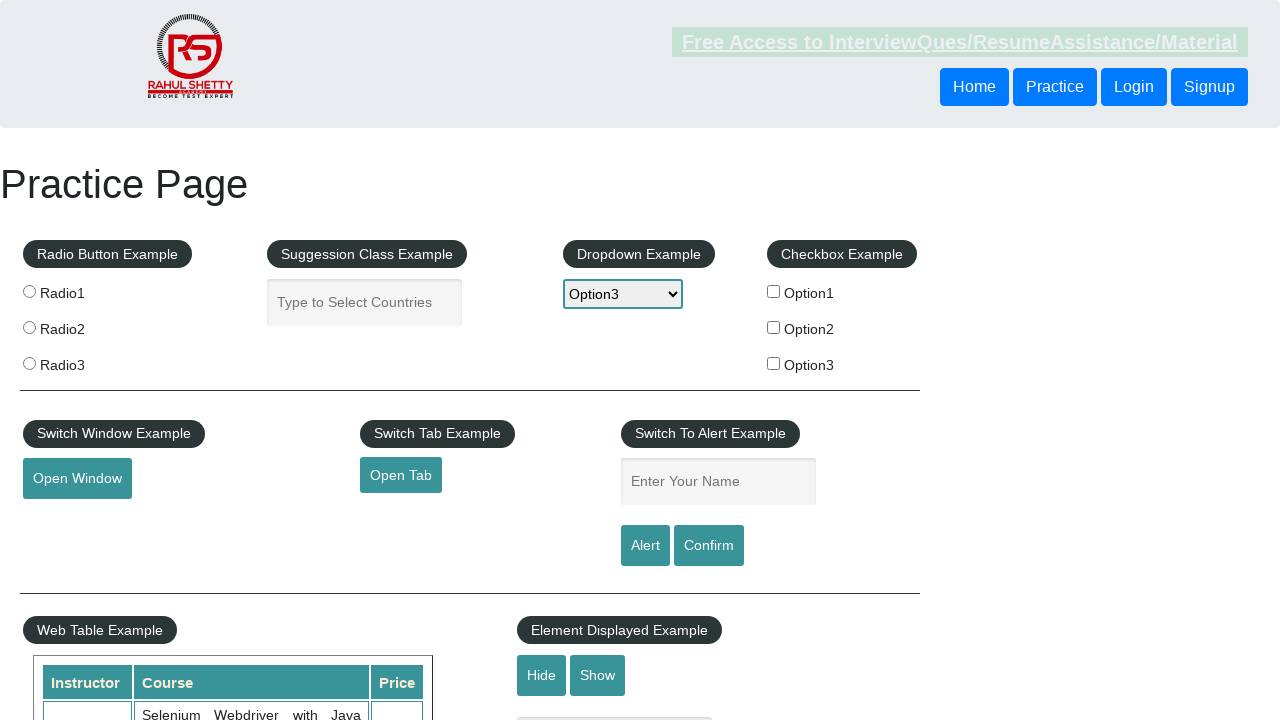

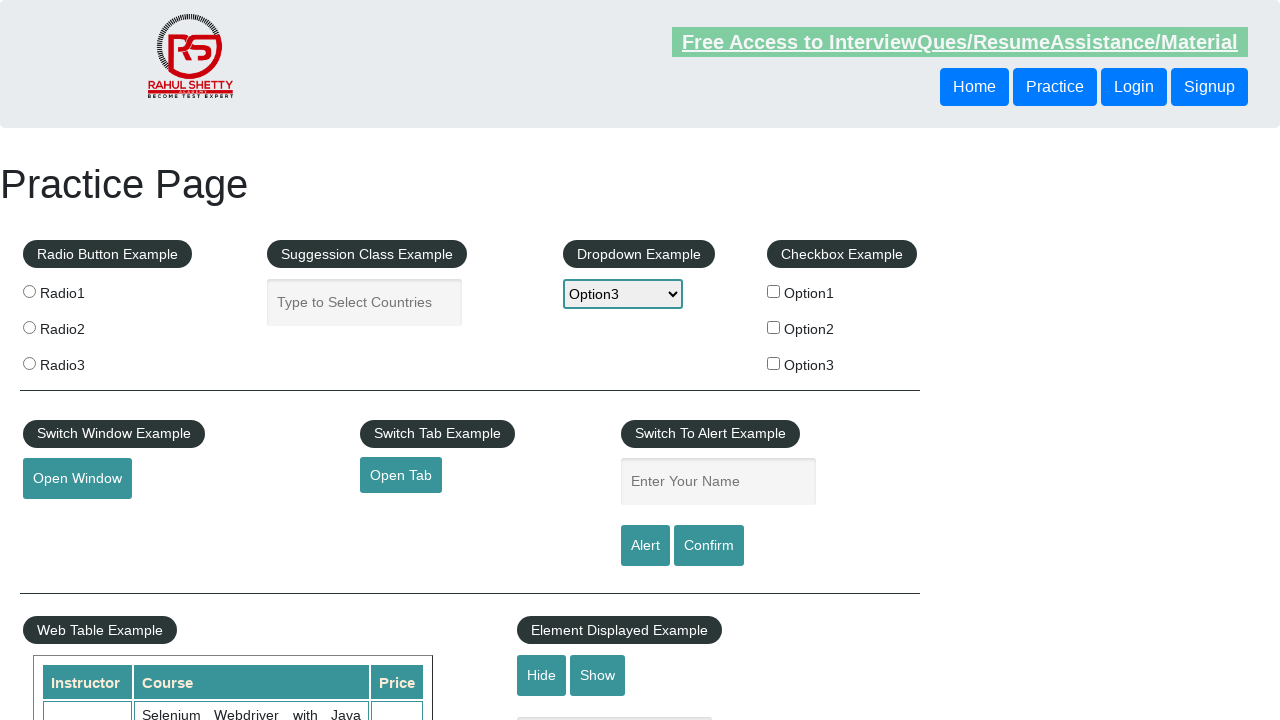